Tests navigation by clicking on the "about" link and verifying page transition on a training support website

Starting URL: https://v1.training-support.net

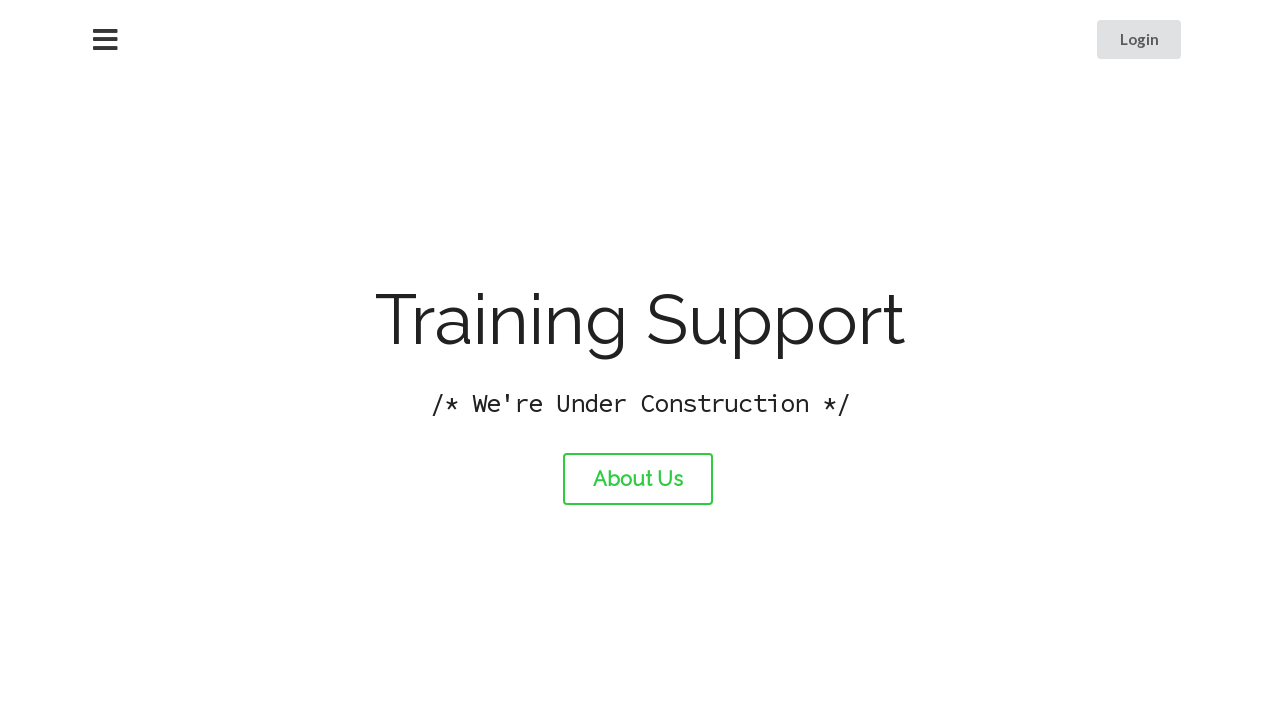

Clicked the 'about' link at (638, 479) on #about-link
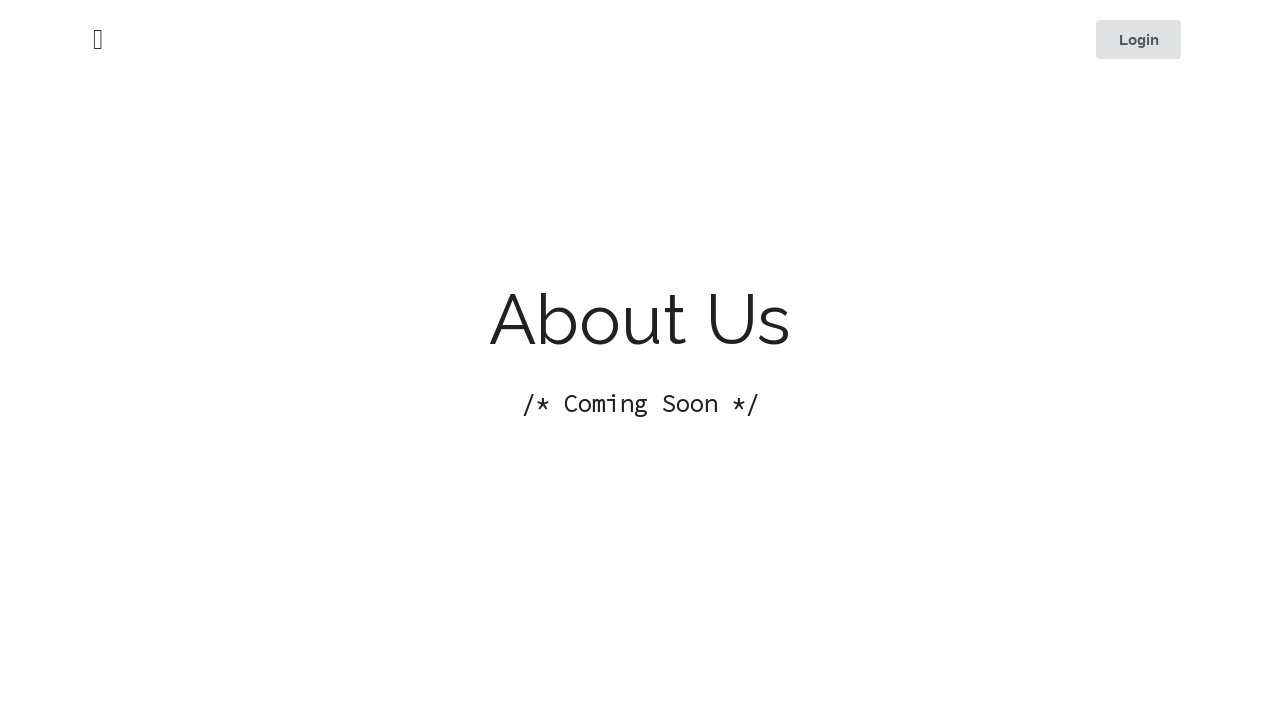

Page navigation completed and DOM content loaded
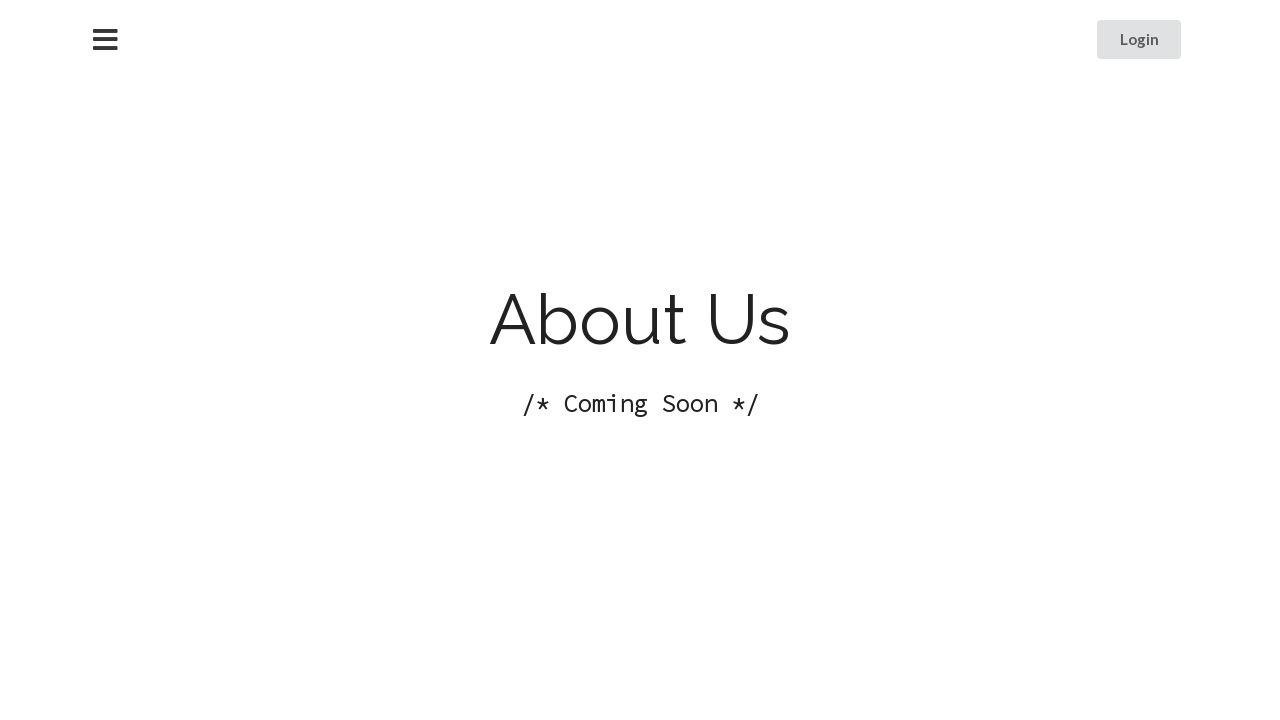

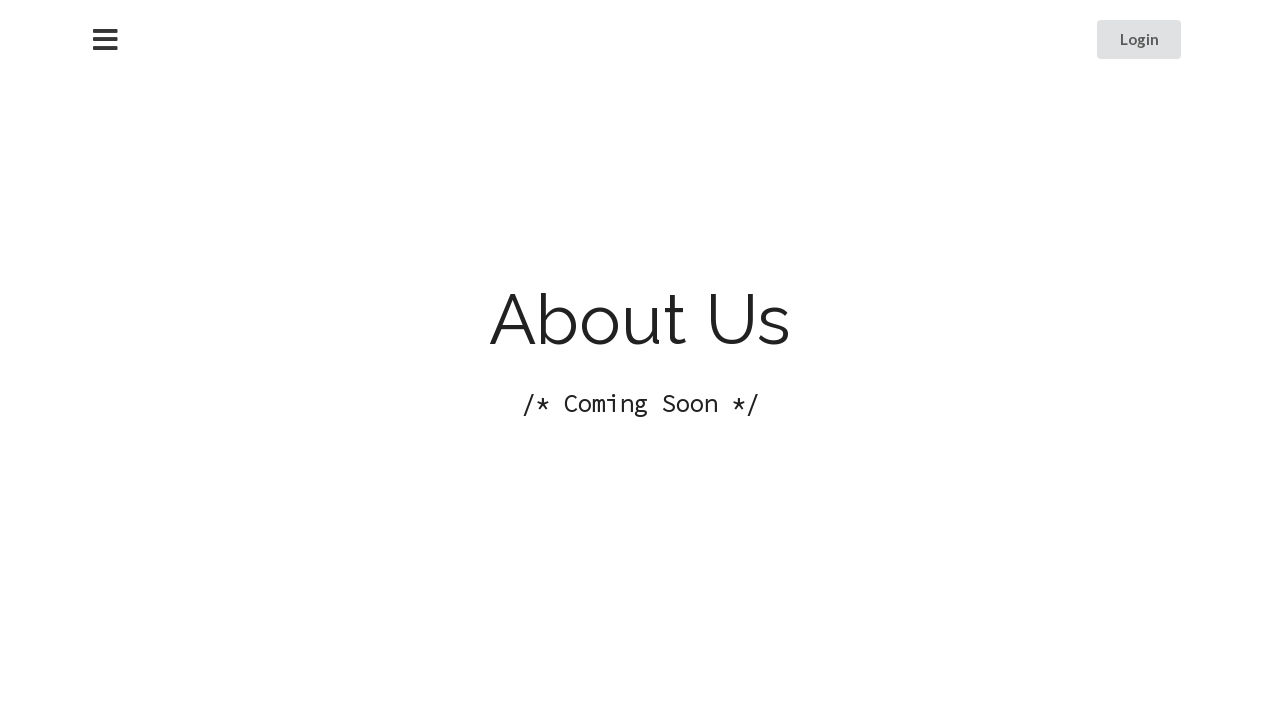